Tests key press functionality by clicking on an input field and sending a key press

Starting URL: http://the-internet.herokuapp.com/key_presses

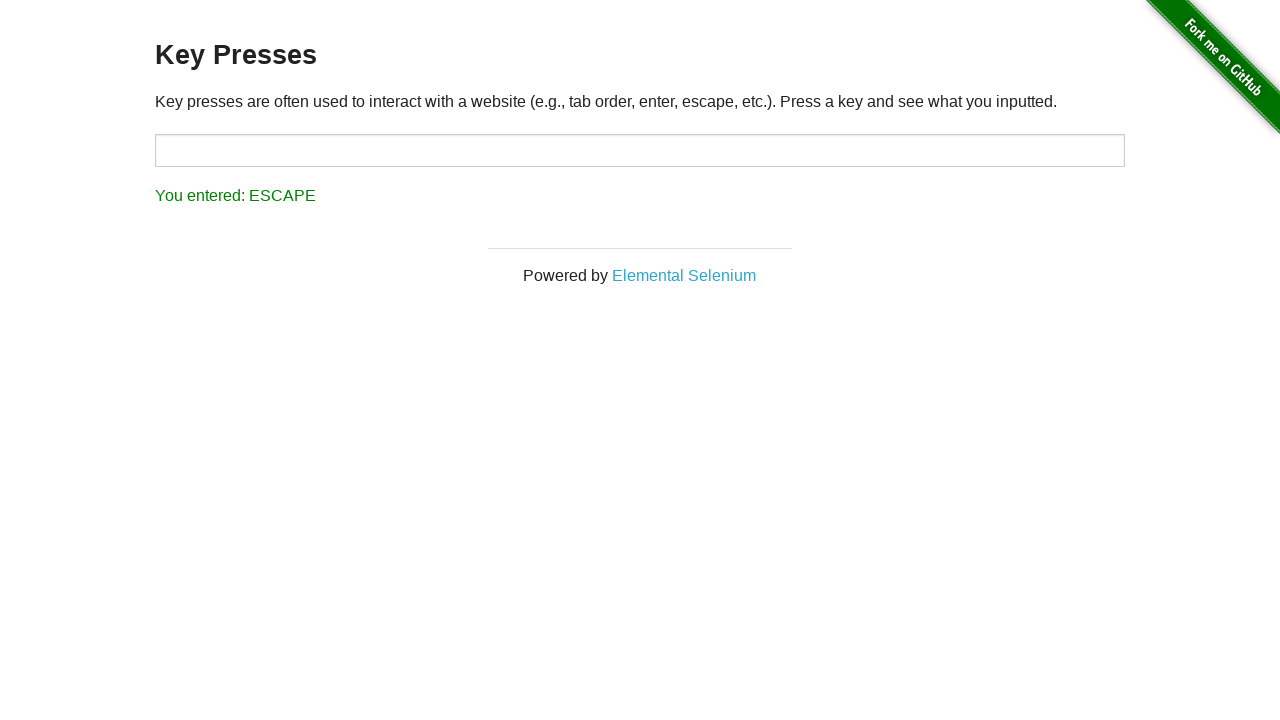

Clicked on the target input field at (640, 150) on xpath=//*[@id='target']
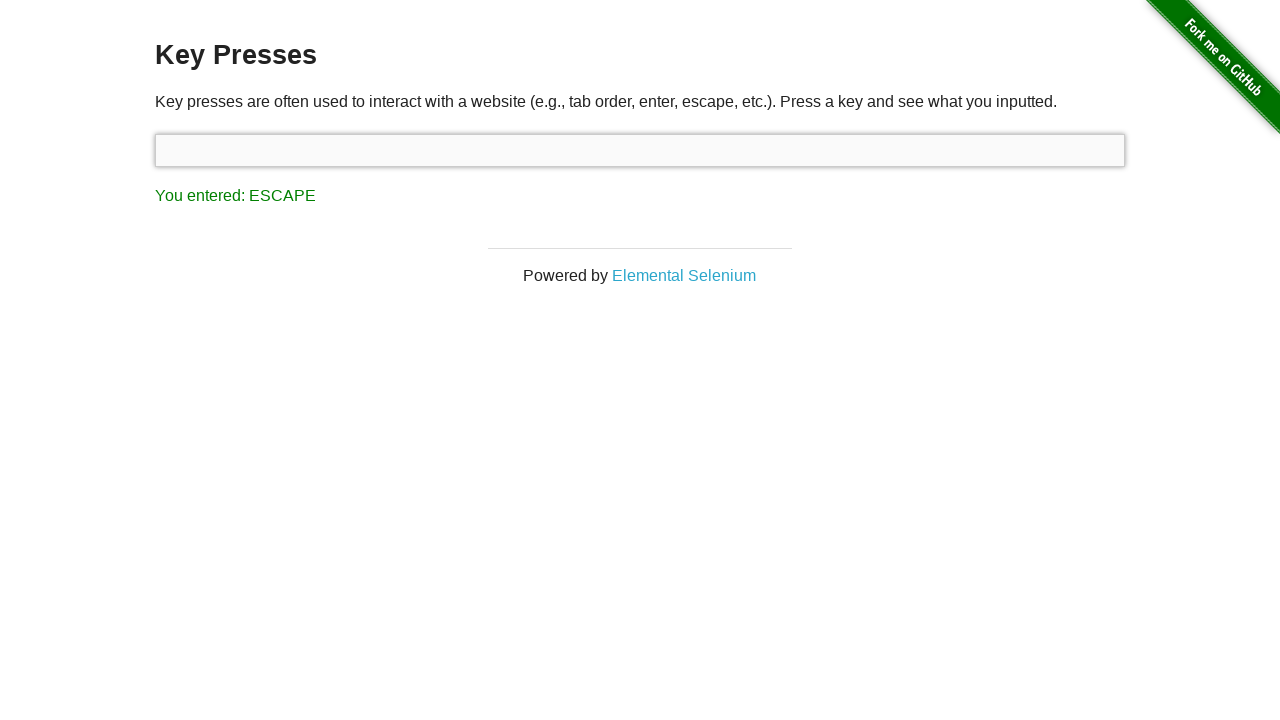

Pressed the 'e' key
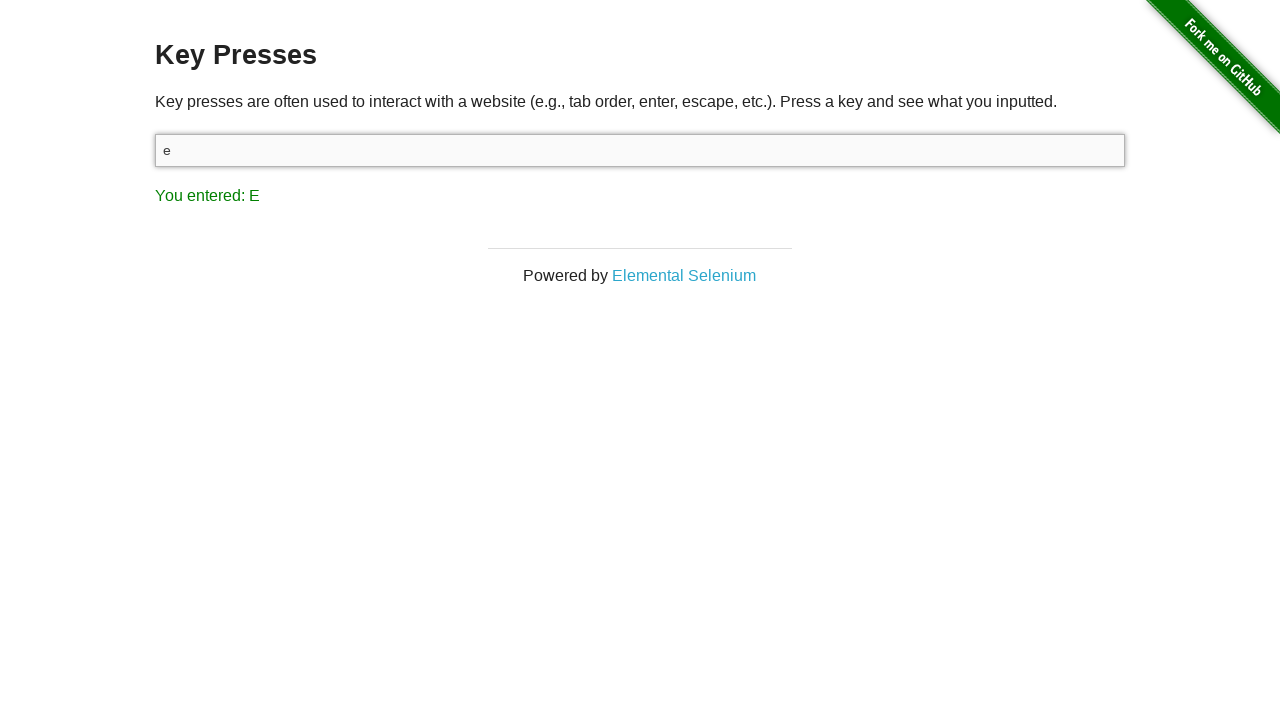

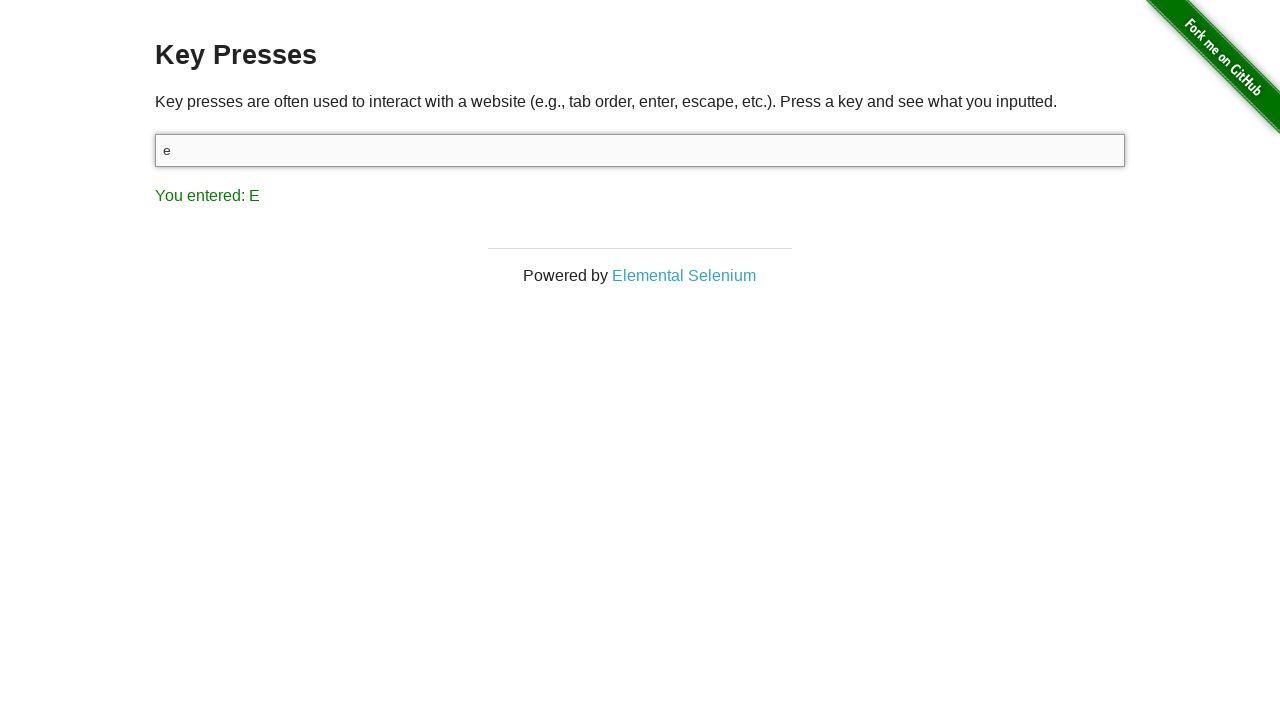